Tests an e-commerce flow by searching for products containing "ber", adding all matching items to cart, proceeding to checkout, and applying a promo code.

Starting URL: https://rahulshettyacademy.com/seleniumPractise/#/

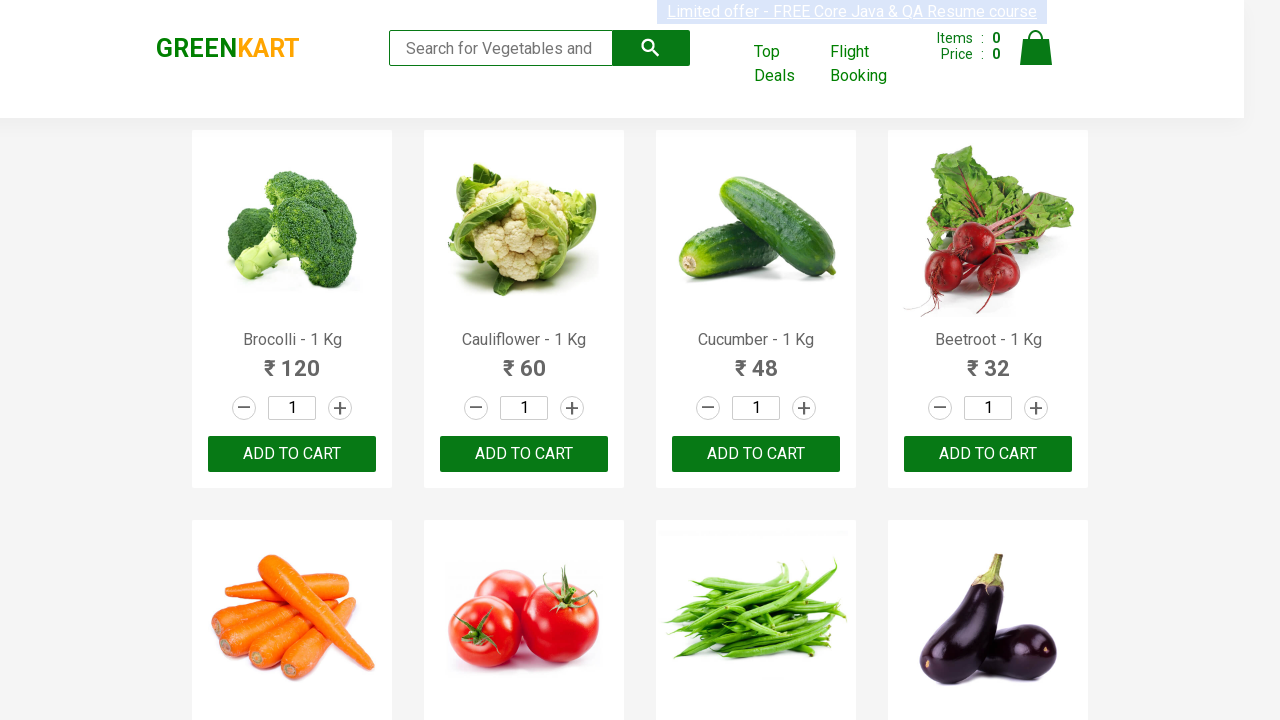

Filled search field with 'ber' to find matching products on input.search-keyword
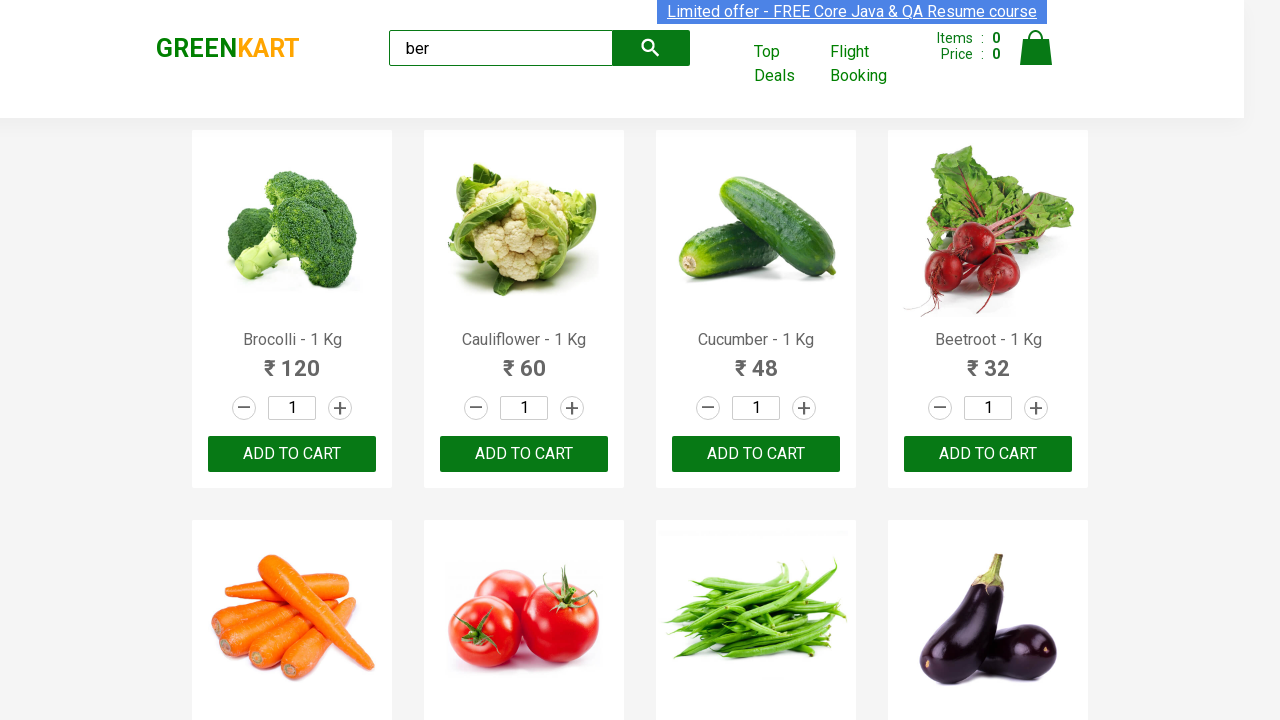

Waited for search results to filter
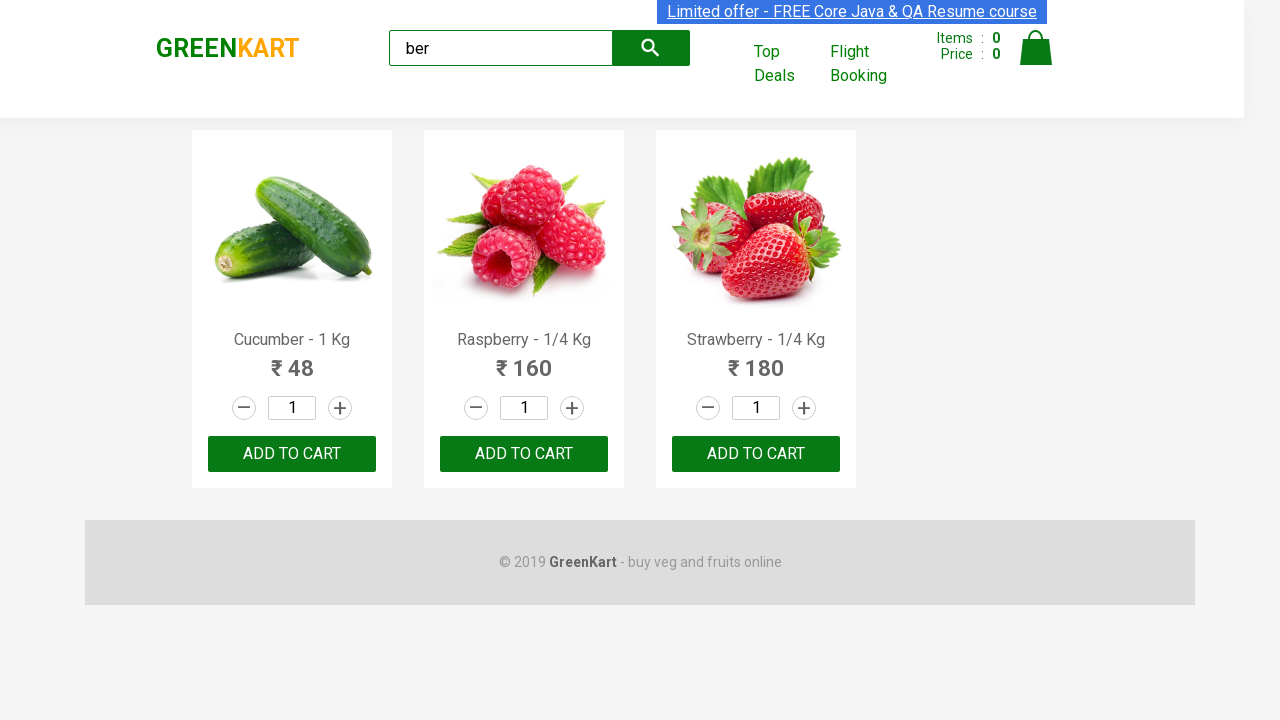

Located all add-to-cart buttons
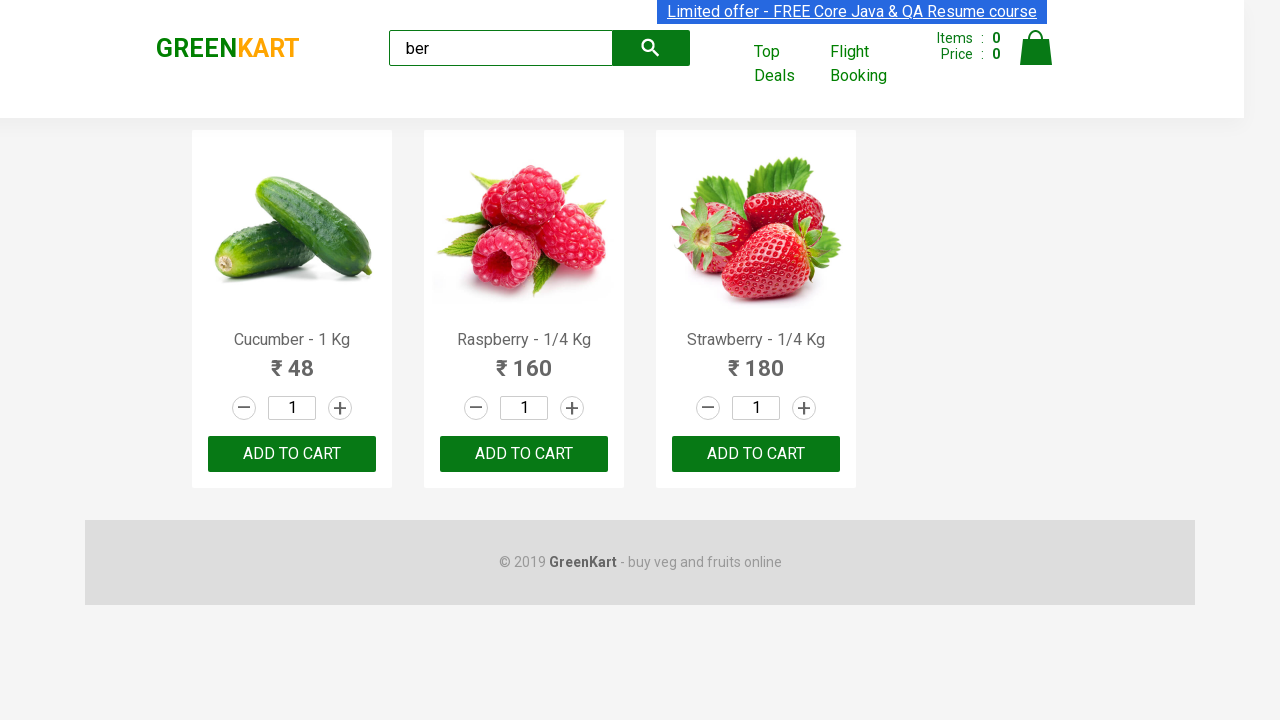

Found 3 add-to-cart buttons
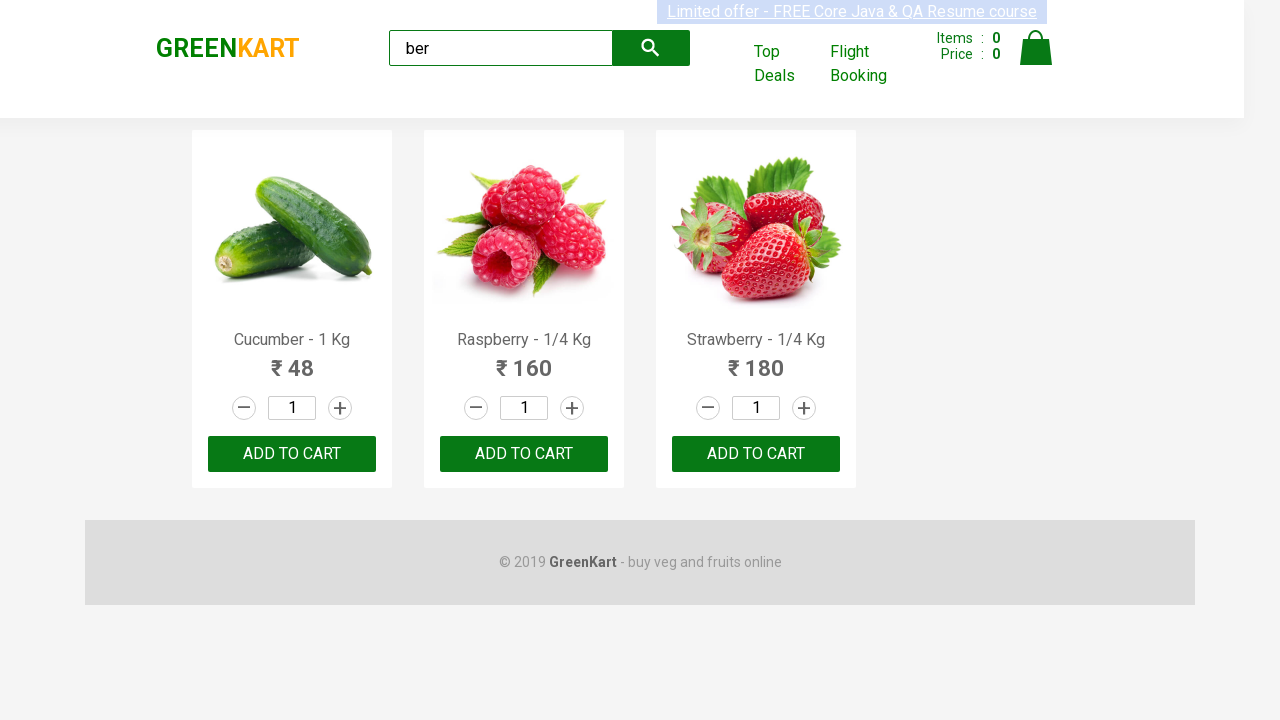

Clicked add-to-cart button 1 of 3 at (292, 454) on xpath=//div[@class='product-action']/button >> nth=0
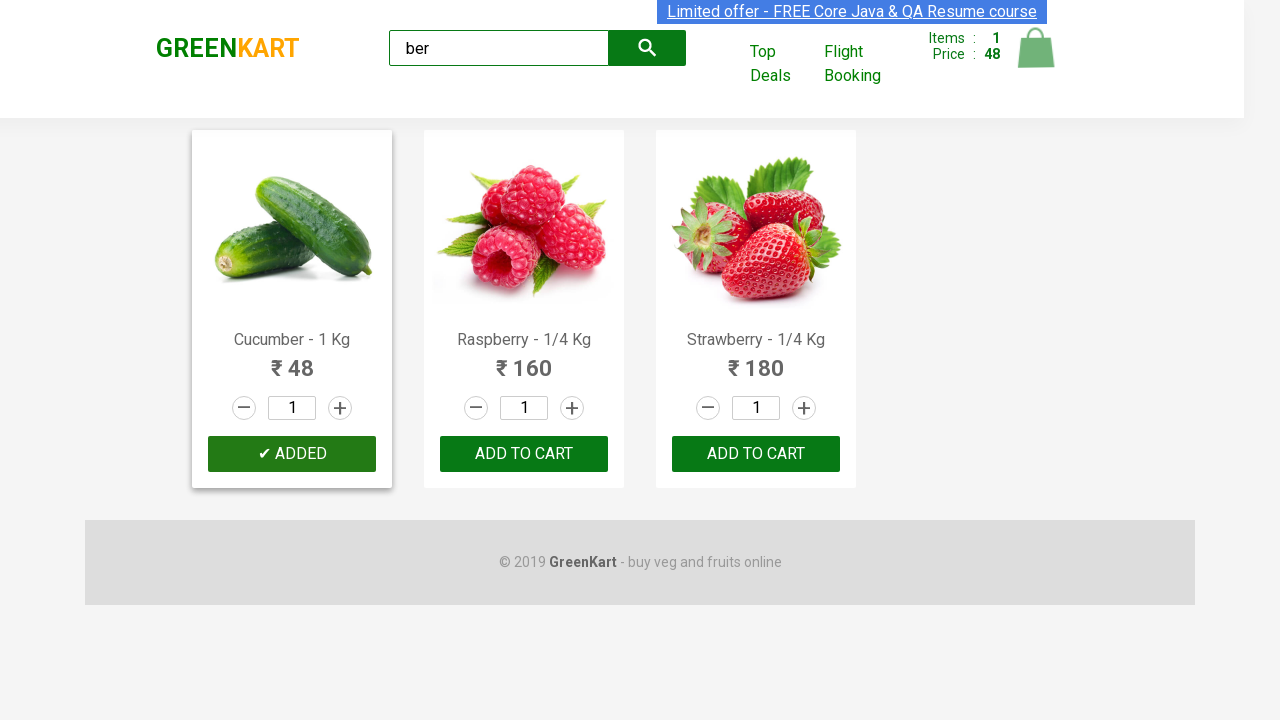

Clicked add-to-cart button 2 of 3 at (524, 454) on xpath=//div[@class='product-action']/button >> nth=1
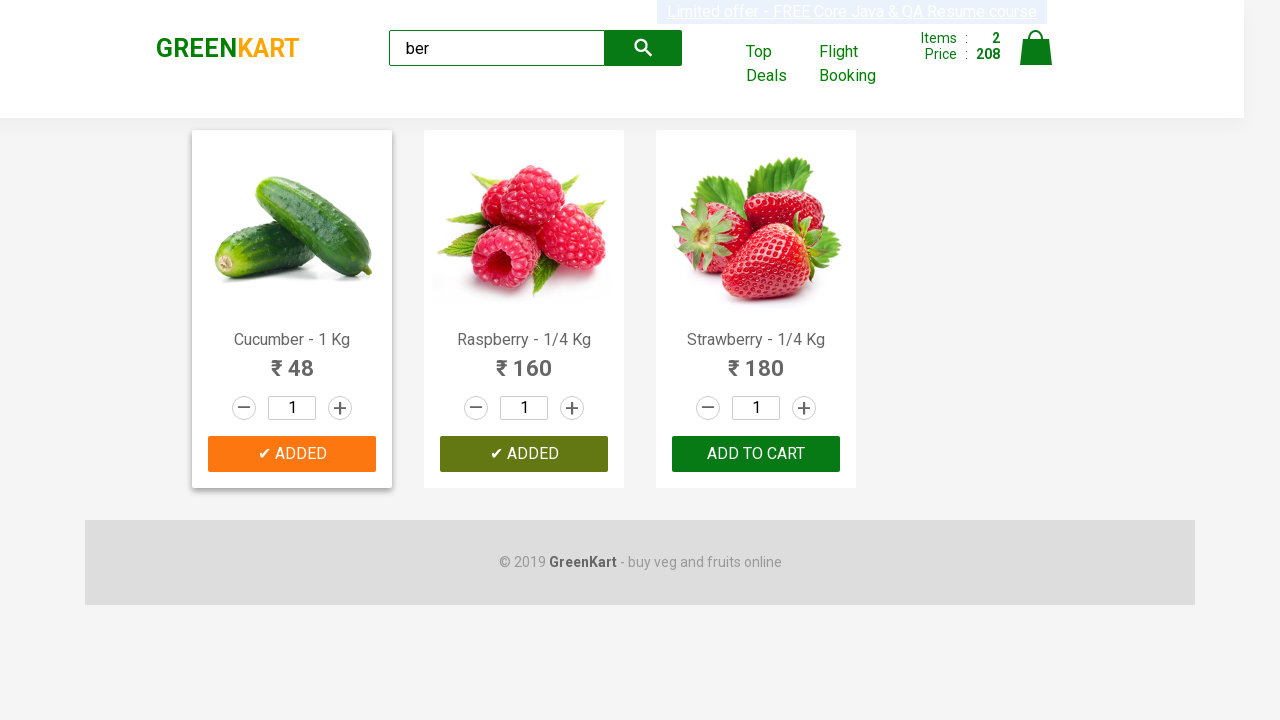

Clicked add-to-cart button 3 of 3 at (756, 454) on xpath=//div[@class='product-action']/button >> nth=2
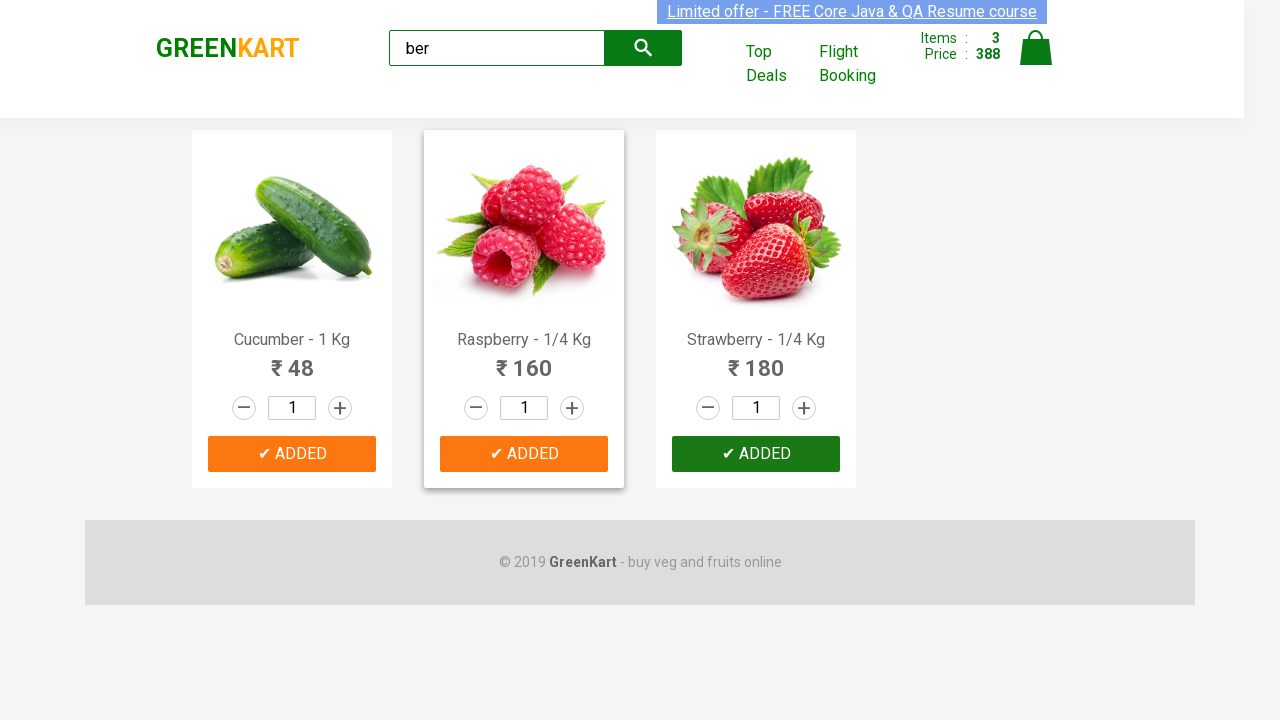

Clicked on cart icon to view shopping cart at (1036, 48) on img[alt='Cart']
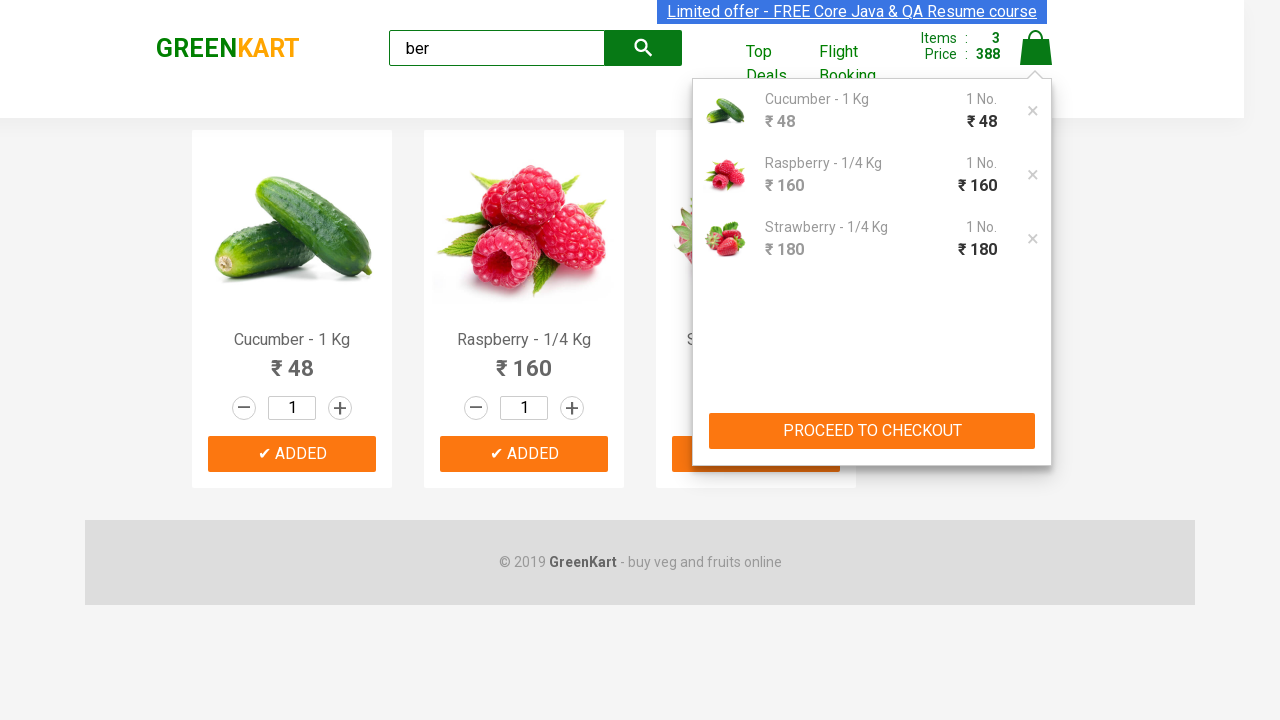

Clicked 'PROCEED TO CHECKOUT' button at (872, 431) on xpath=//button[text()='PROCEED TO CHECKOUT']
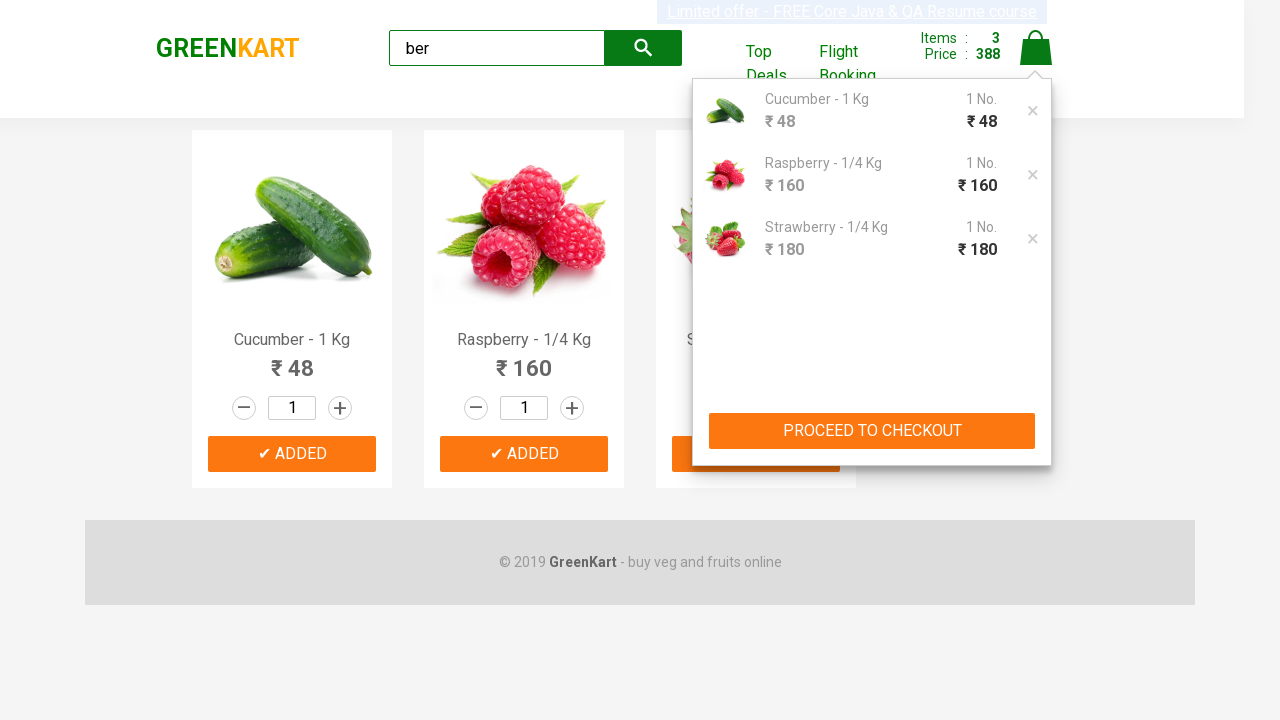

Promo code input field appeared
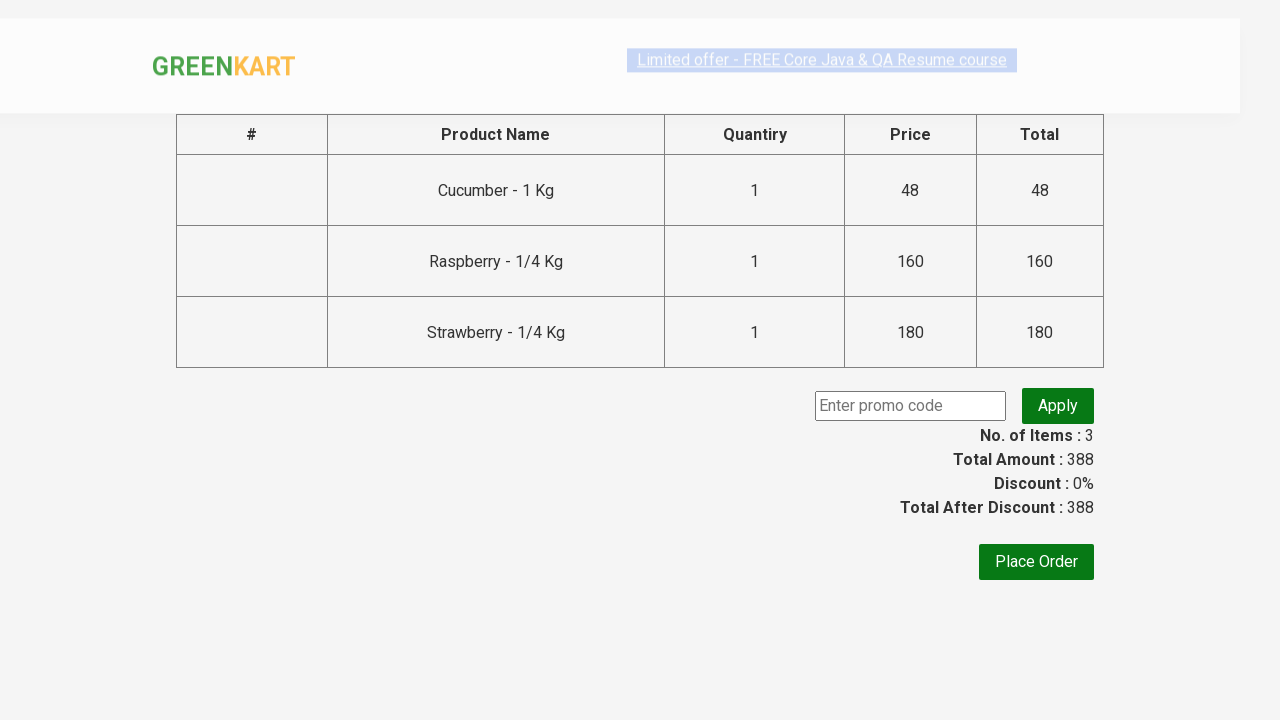

Filled promo code field with 'rahulshettyacademy' on .promoCode
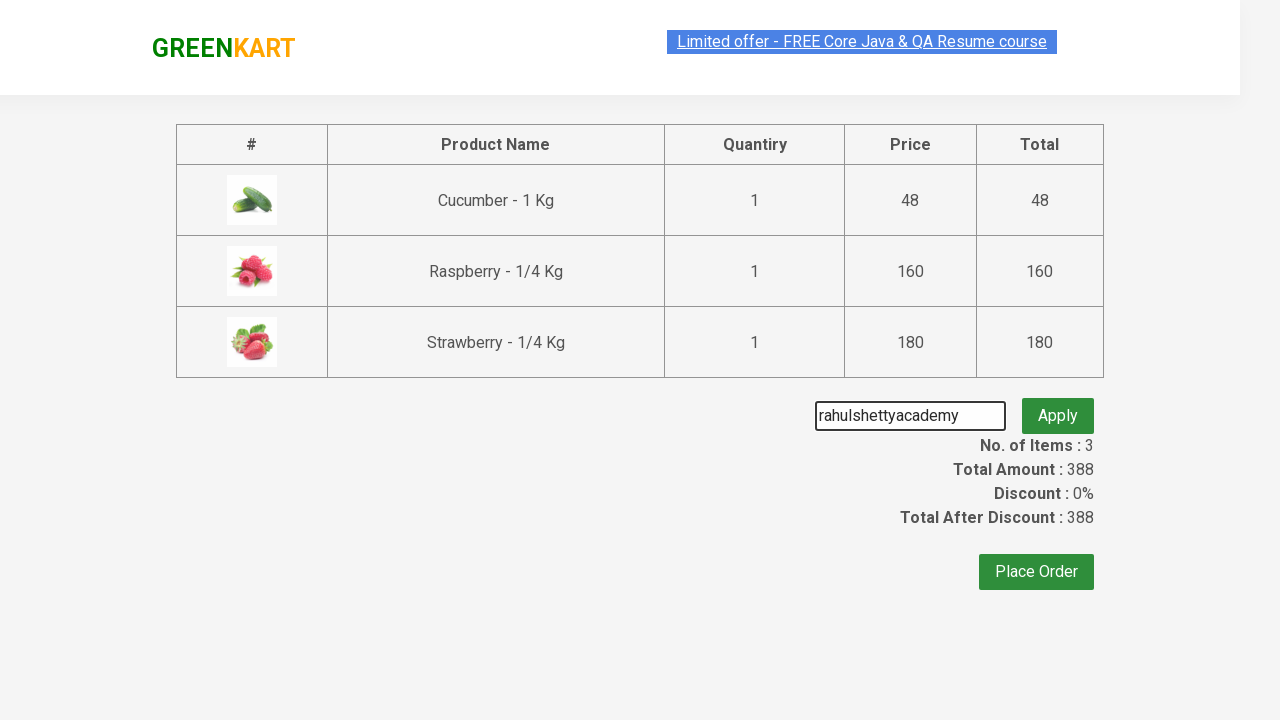

Clicked apply promo button at (1058, 406) on .promoBtn
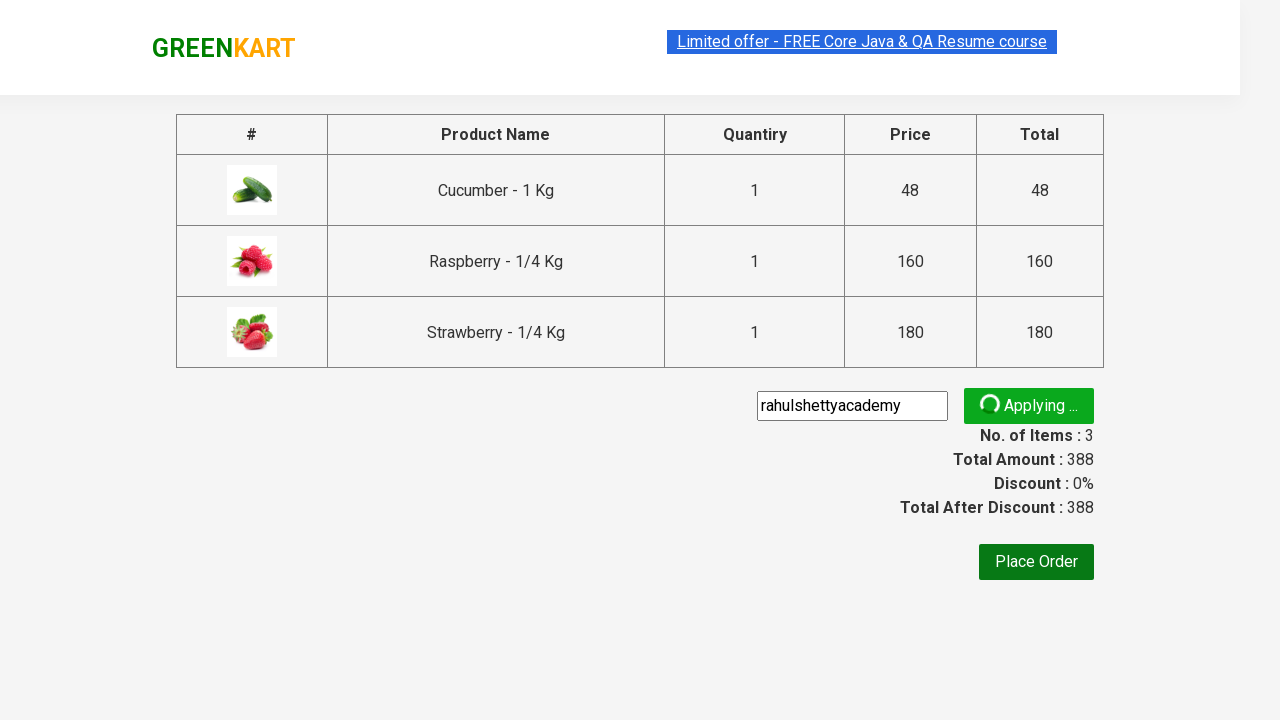

Promo code was applied successfully and discount info appeared
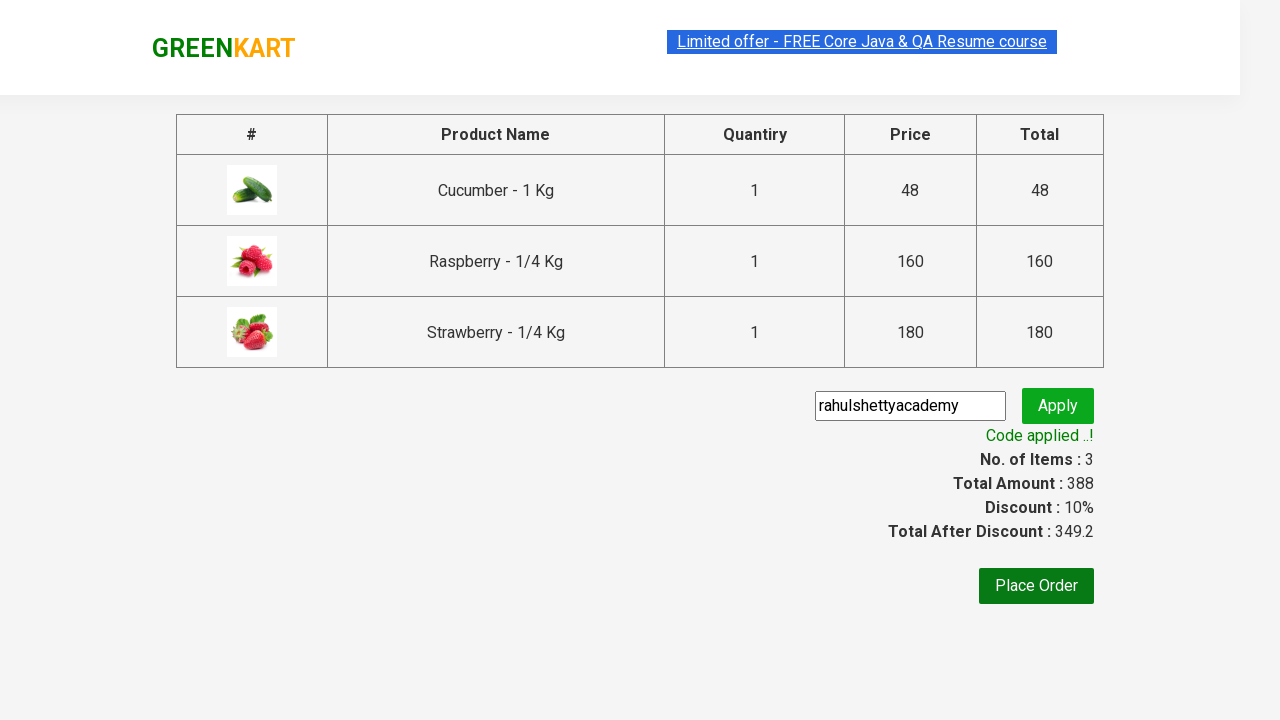

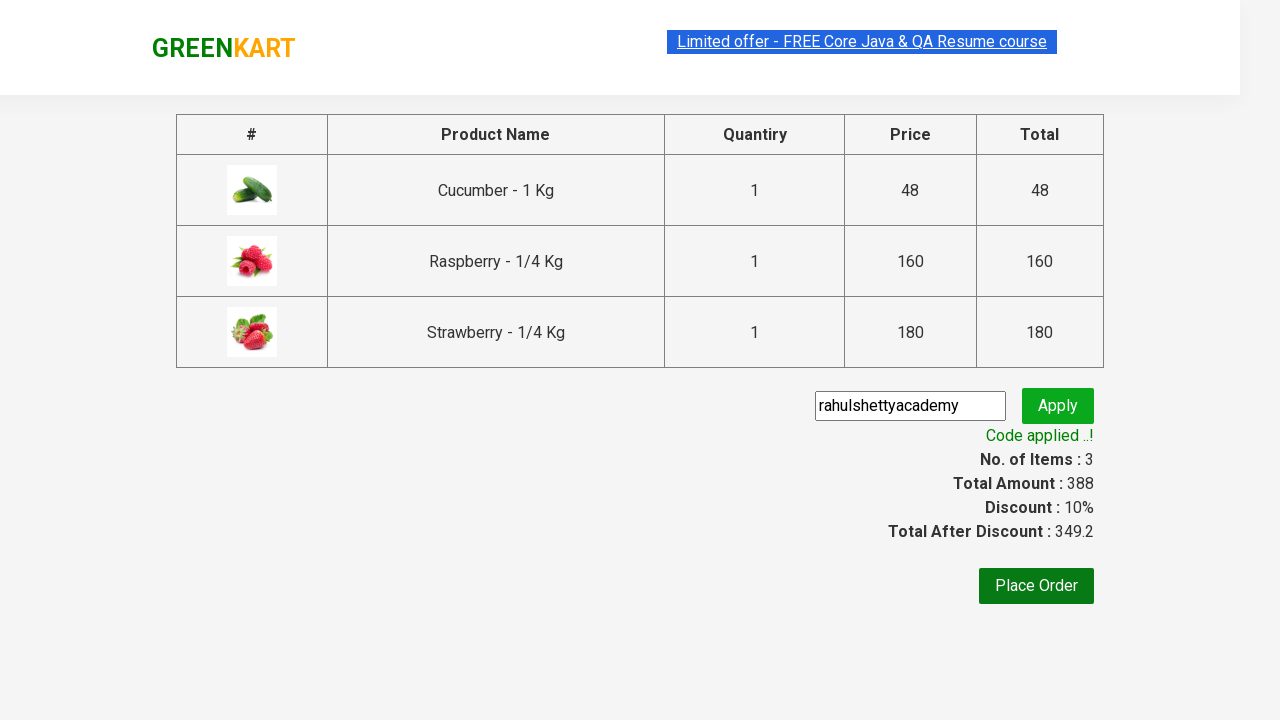